Solves a mathematical puzzle by extracting a value from an element attribute, calculating the result, and submitting a form with checkbox and radio button selections

Starting URL: http://suninjuly.github.io/get_attribute.html

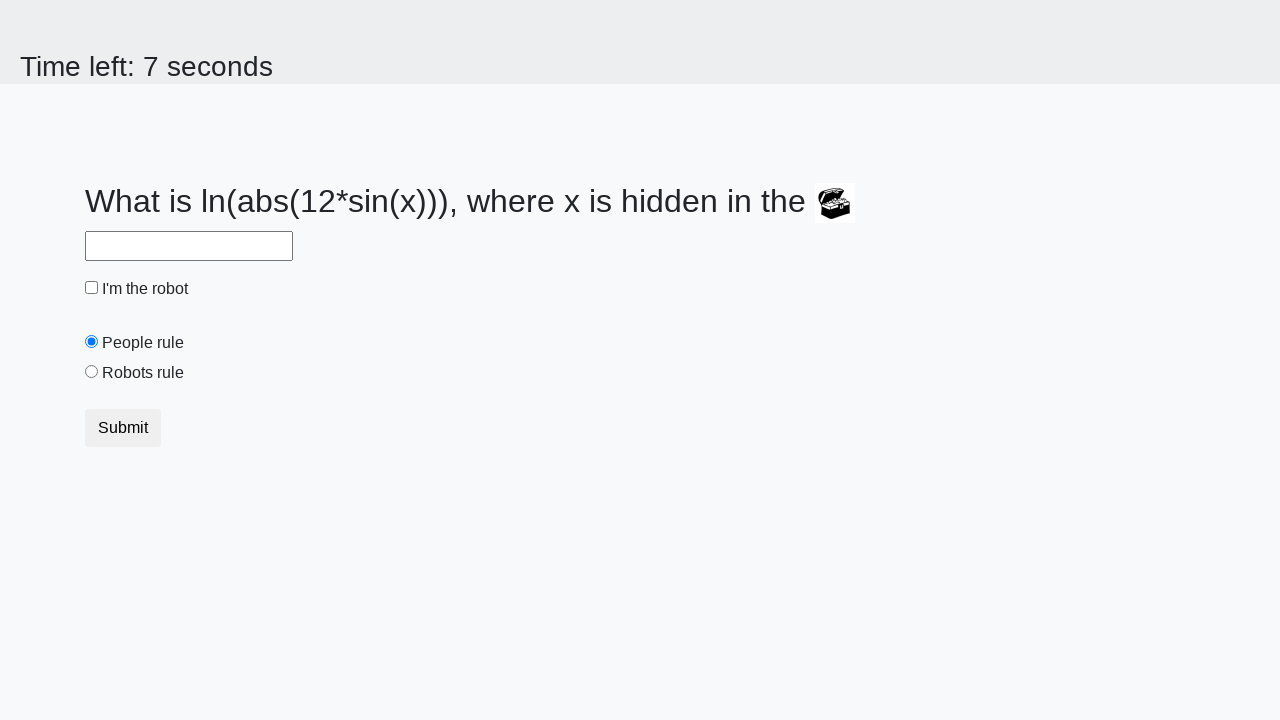

Located treasure element
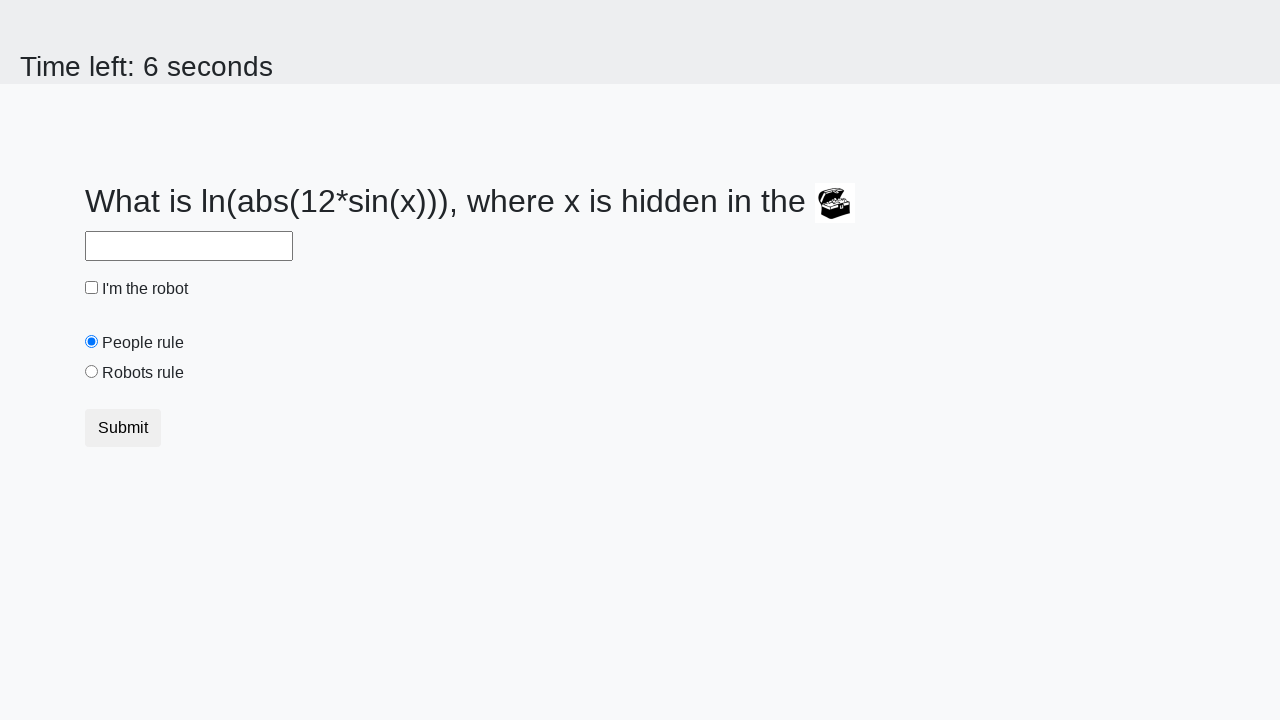

Extracted valuex attribute from treasure element: 868
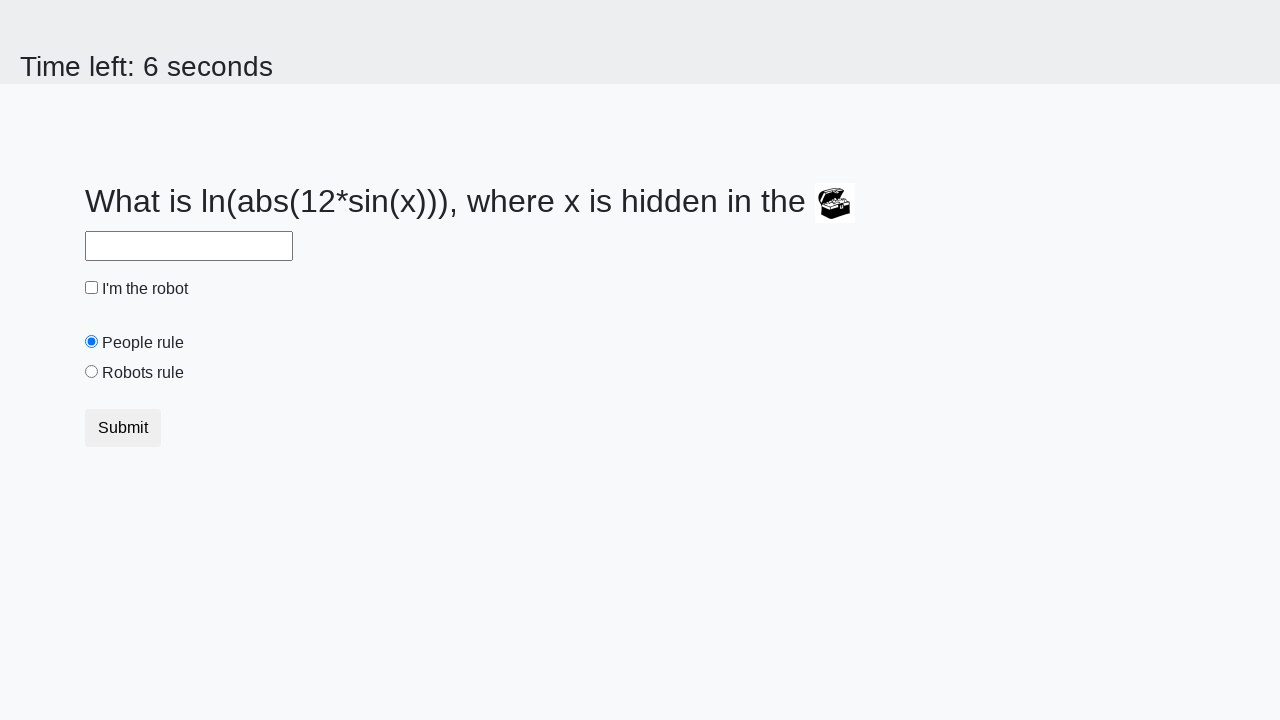

Calculated result from mathematical puzzle: 2.256575417663055
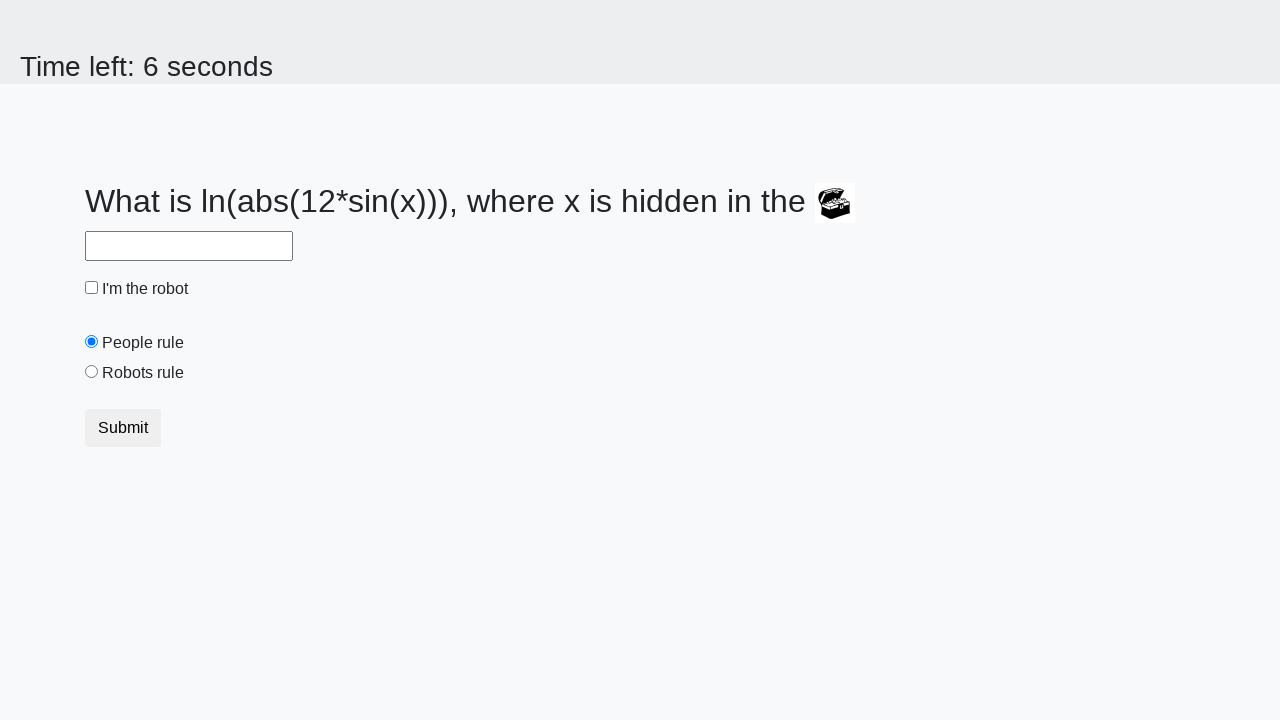

Filled answer field with calculated result on #answer
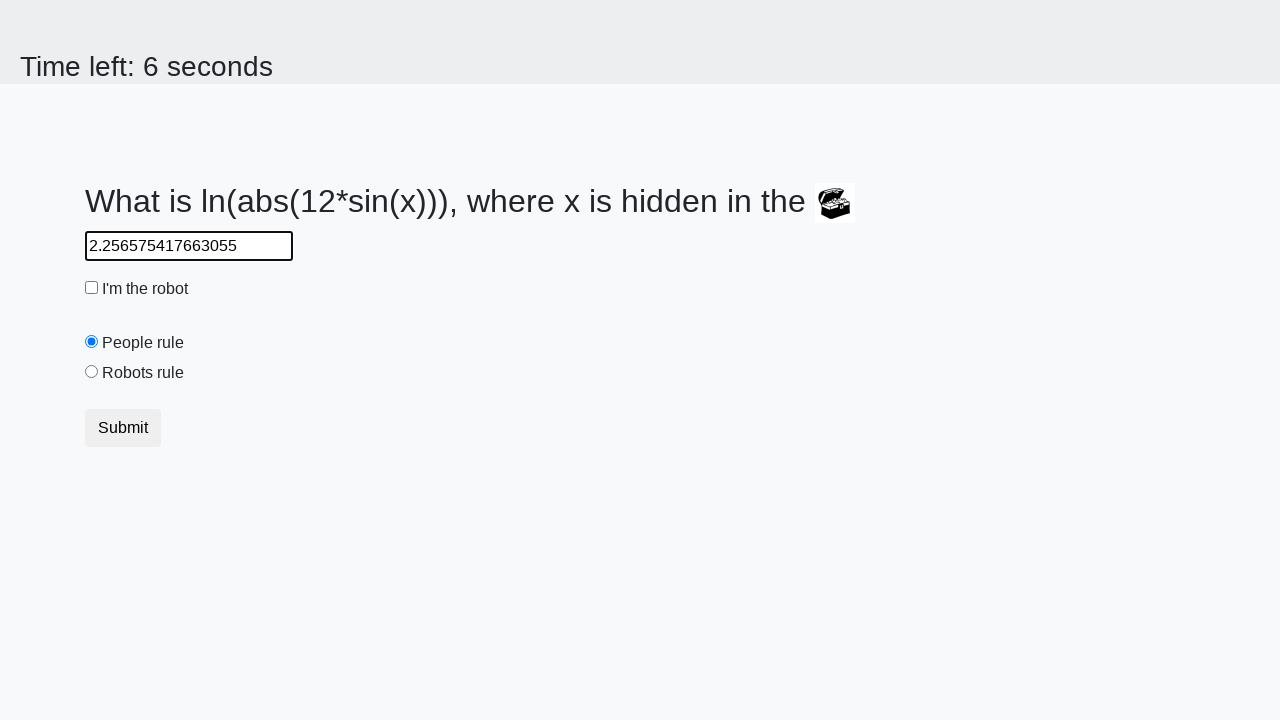

Clicked robot checkbox at (92, 288) on #robotCheckbox
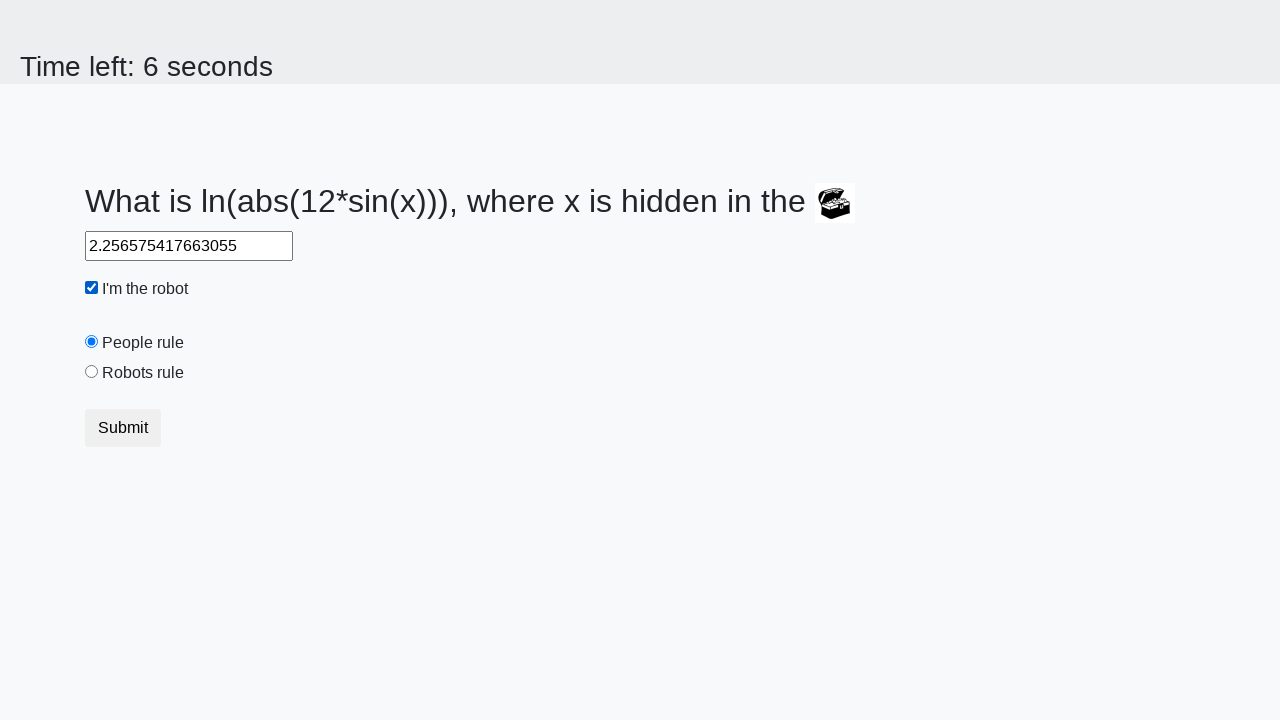

Clicked robots rule radio button at (92, 372) on #robotsRule
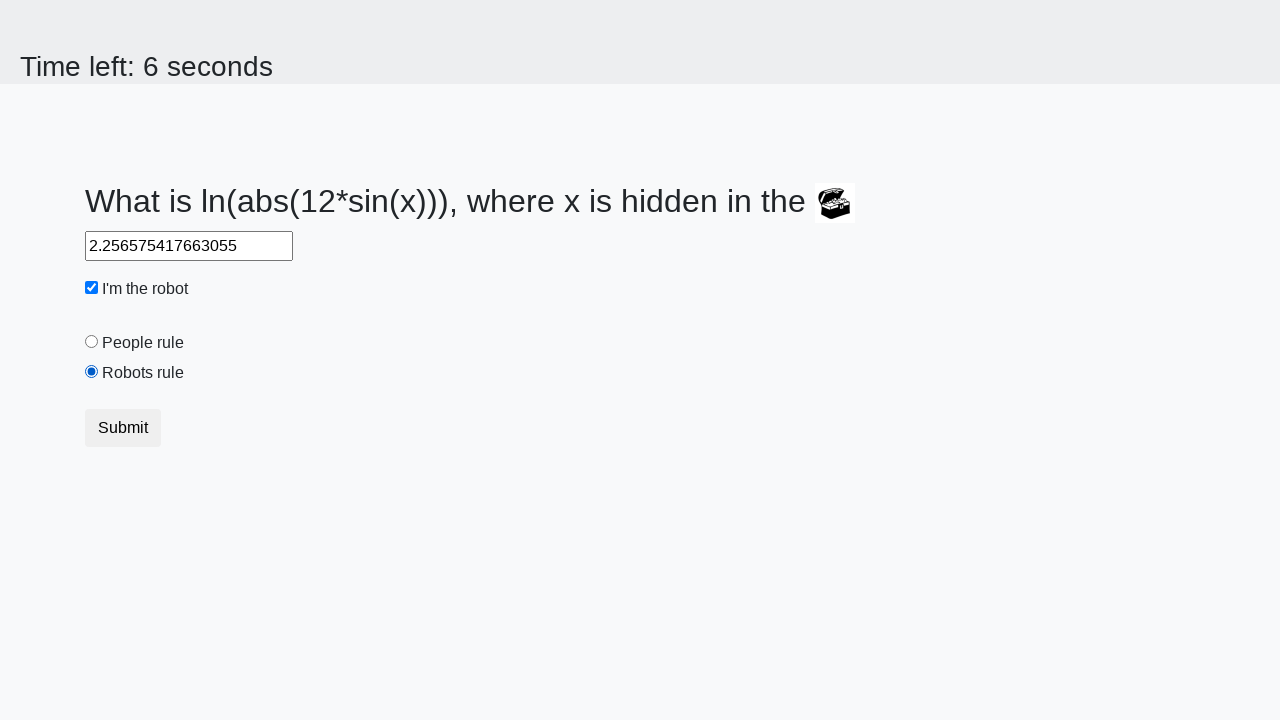

Clicked submit button to submit form at (123, 428) on .btn
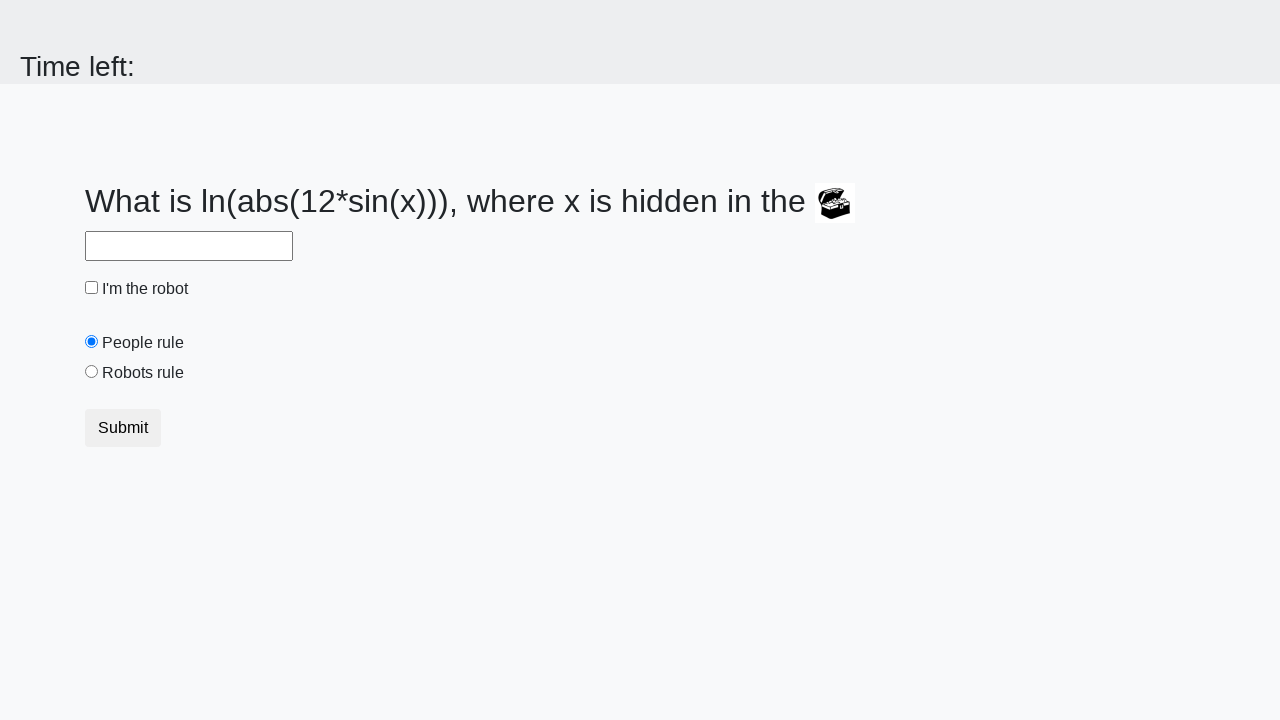

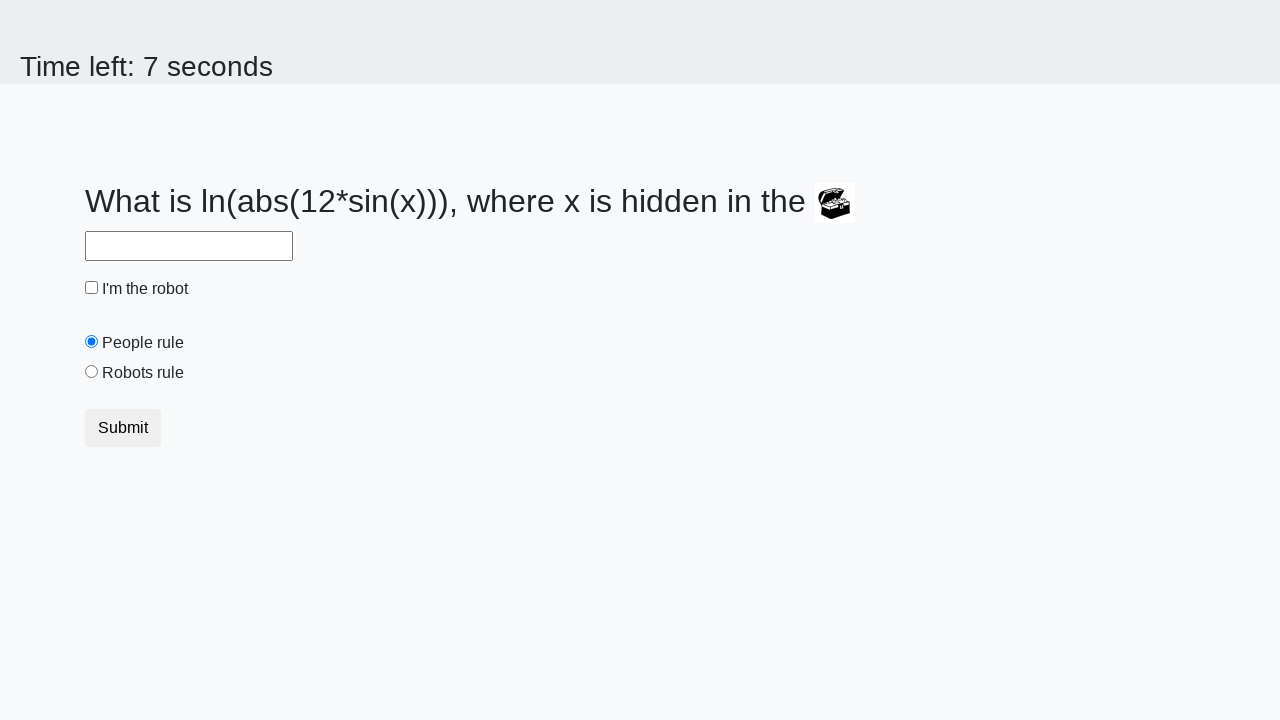